Tests origin and destination selection in a flight booking form by clicking on dropdown fields and selecting cities

Starting URL: https://rahulshettyacademy.com/dropdownsPractise/

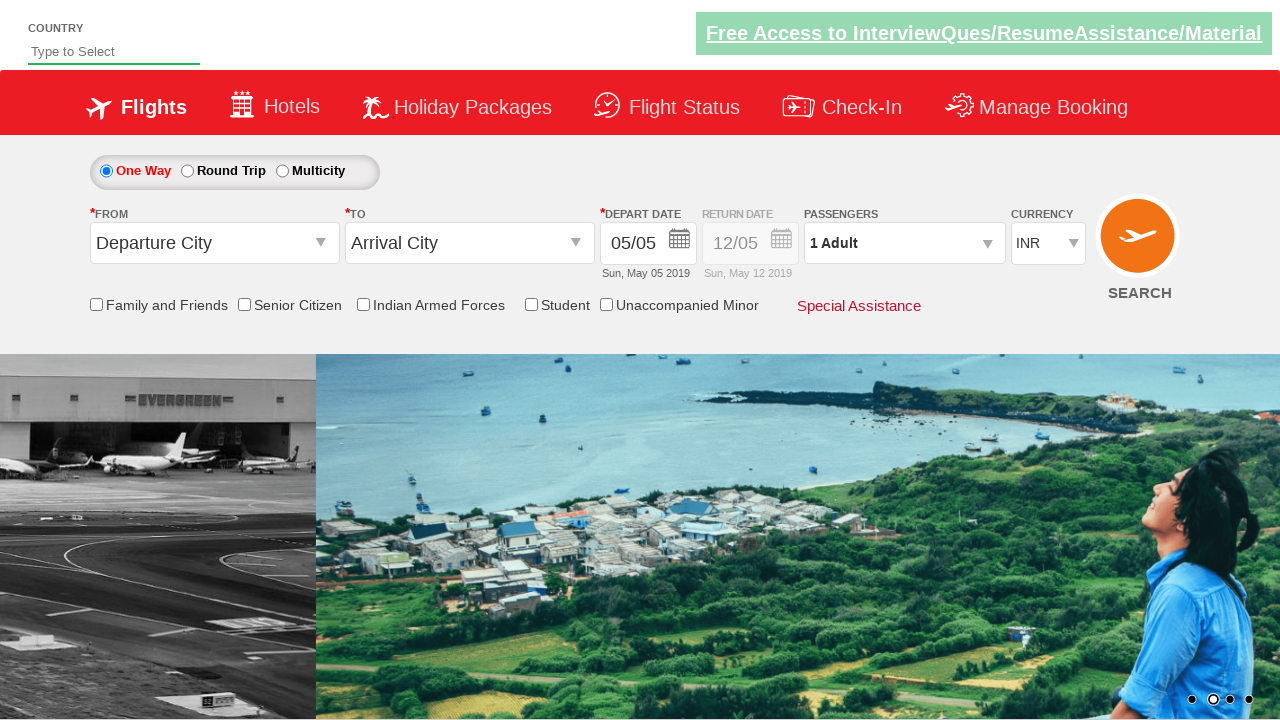

Clicked on origin station dropdown at (323, 244) on #ctl00_mainContent_ddl_originStation1_CTXTaction
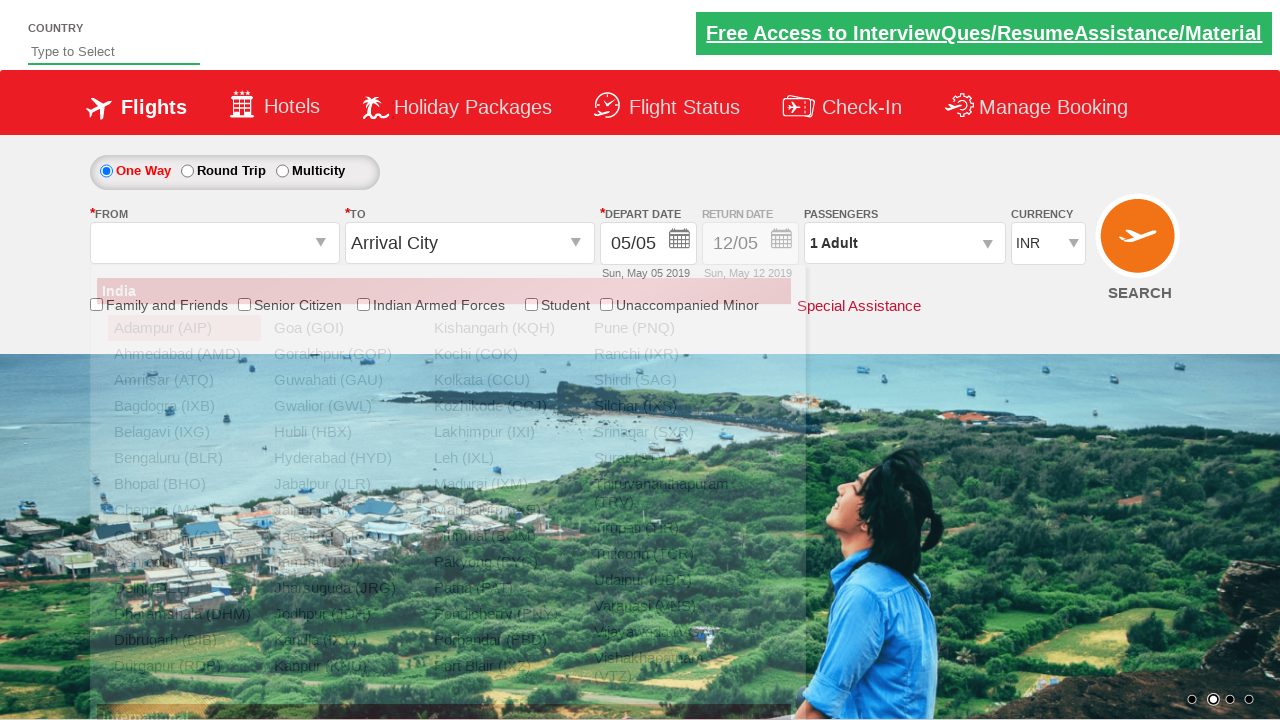

Selected Bengaluru (BLR) as origin city at (184, 458) on a[value='BLR']
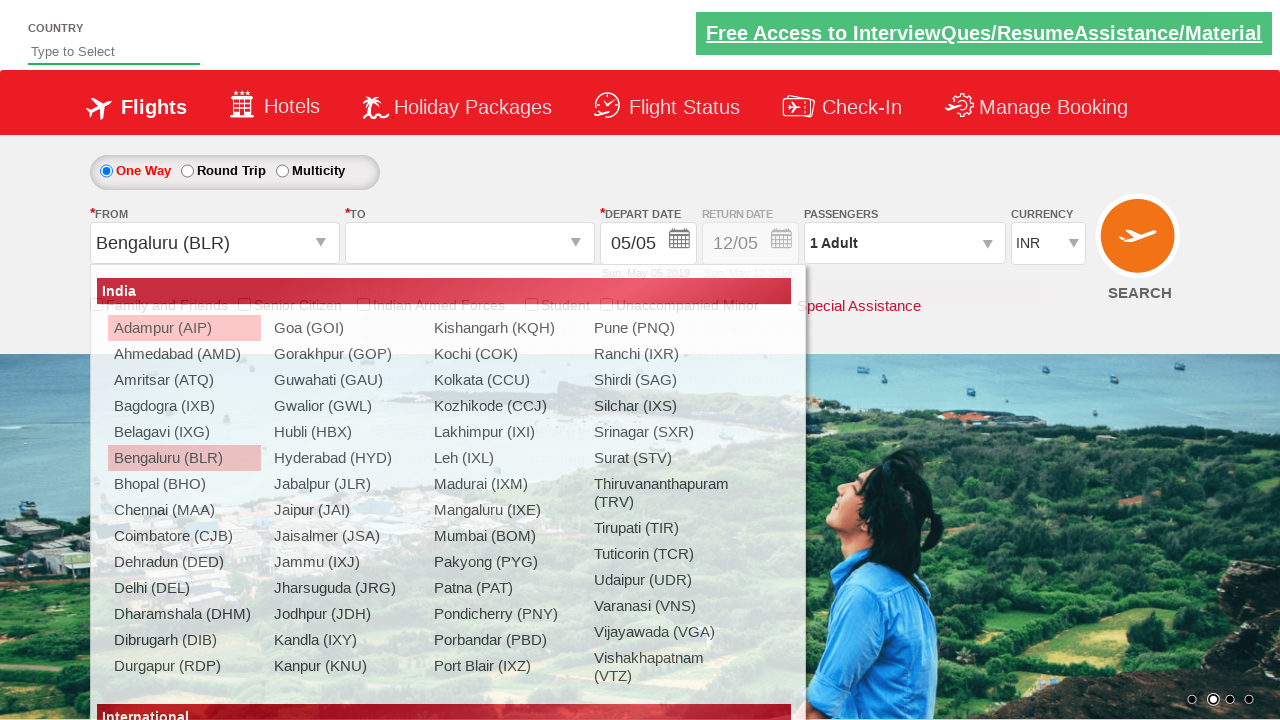

Waited 1 second for destination dropdown to be ready
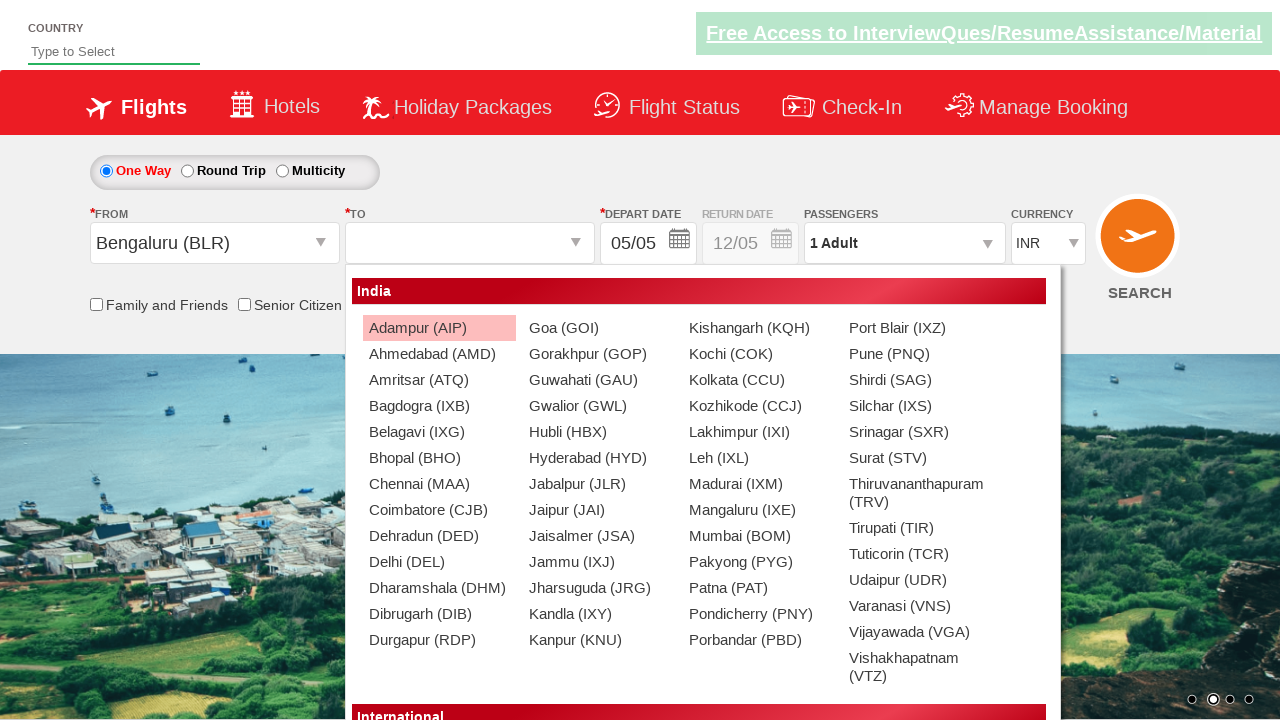

Selected Chennai (MAA) as destination city at (439, 484) on (//a[@value='MAA'])[2]
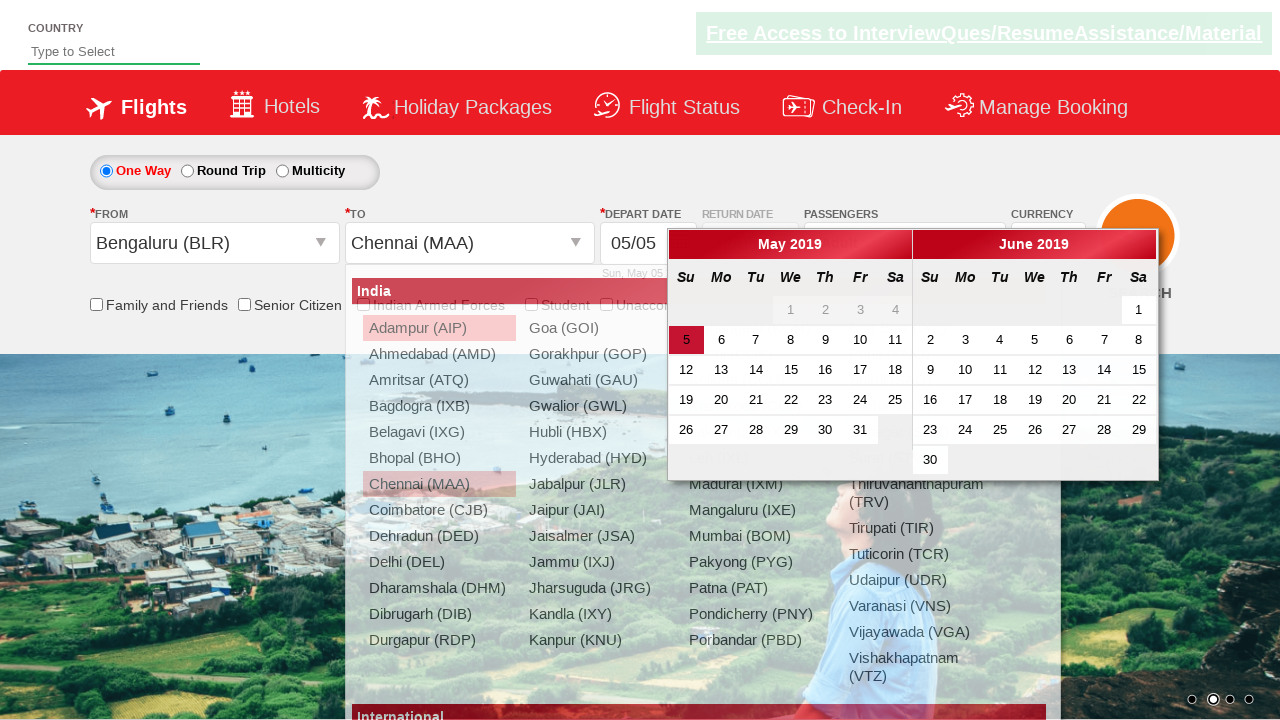

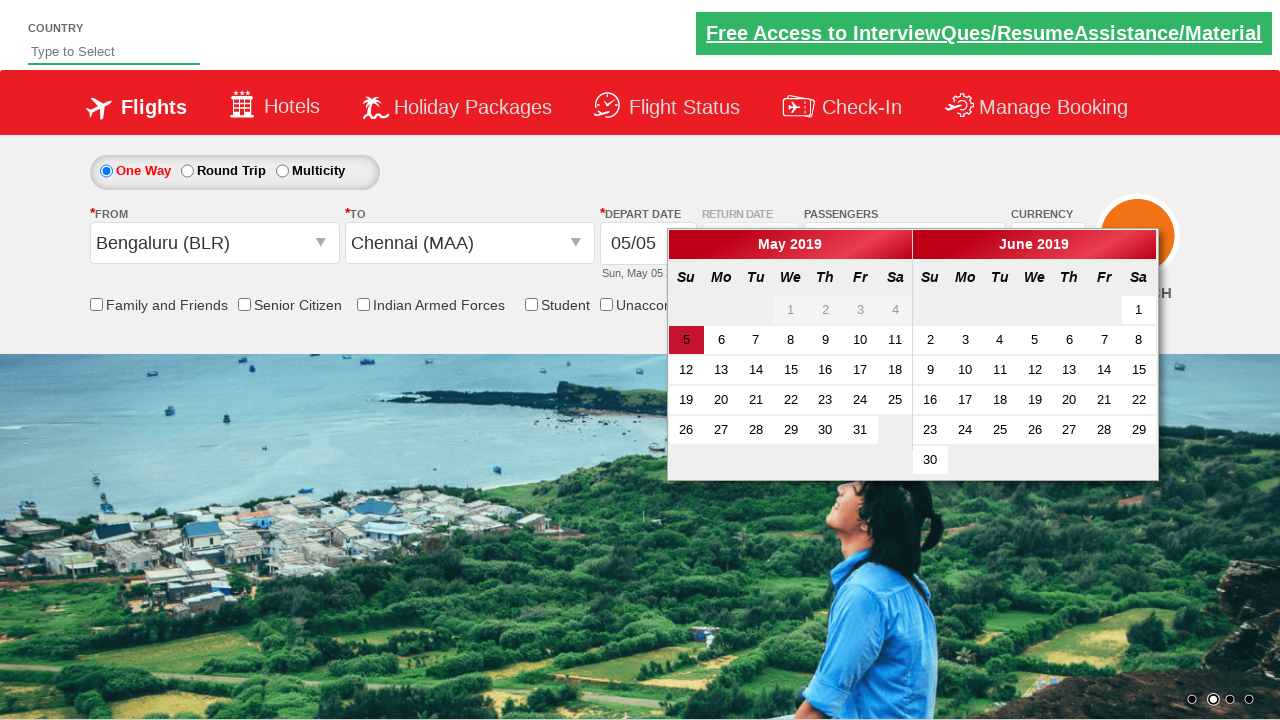